Tests keyboard key presses by sending the Space key and Left Arrow key to an input element and verifying the result text displays the correct key that was pressed.

Starting URL: http://the-internet.herokuapp.com/key_presses

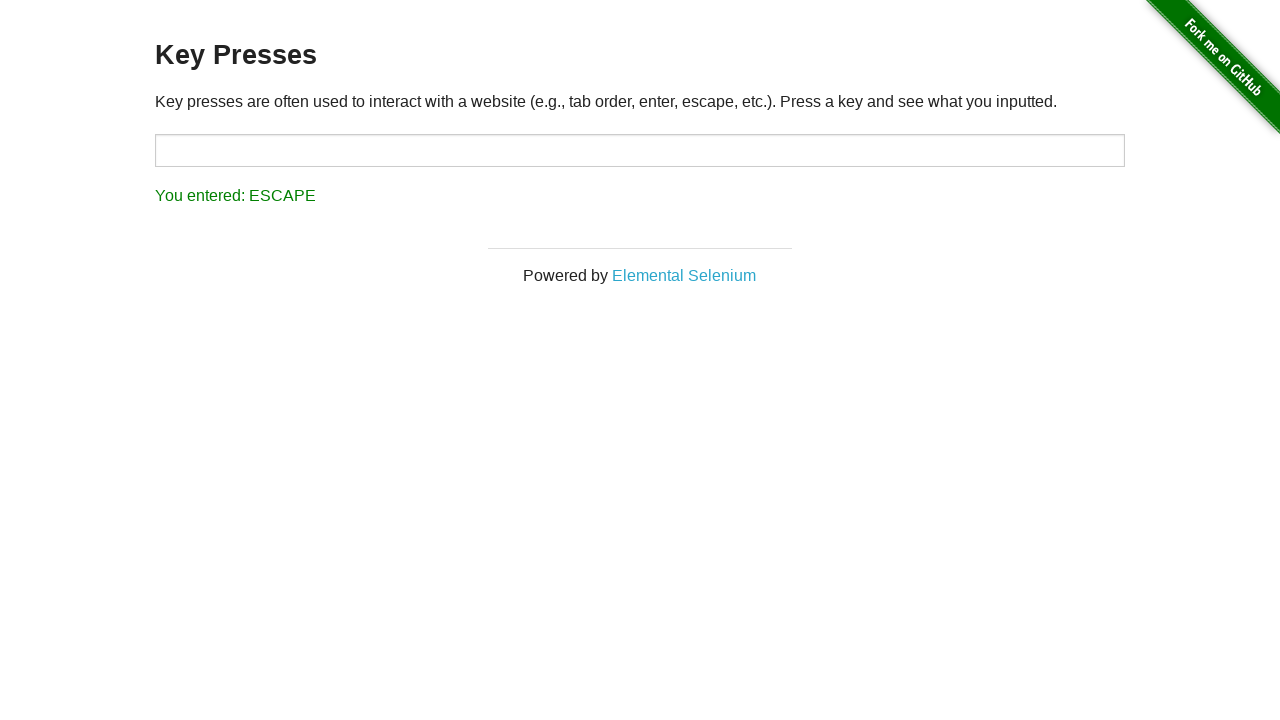

Pressed Space key on target input element on #target
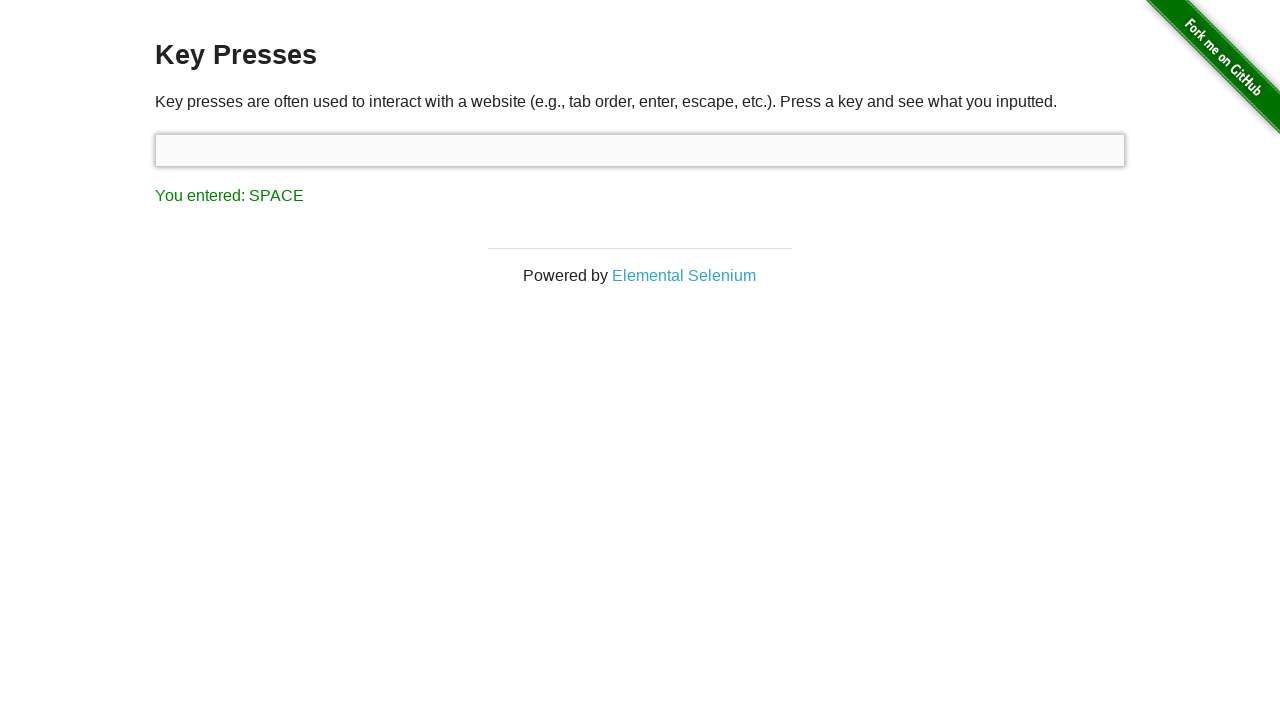

Result element loaded after Space key press
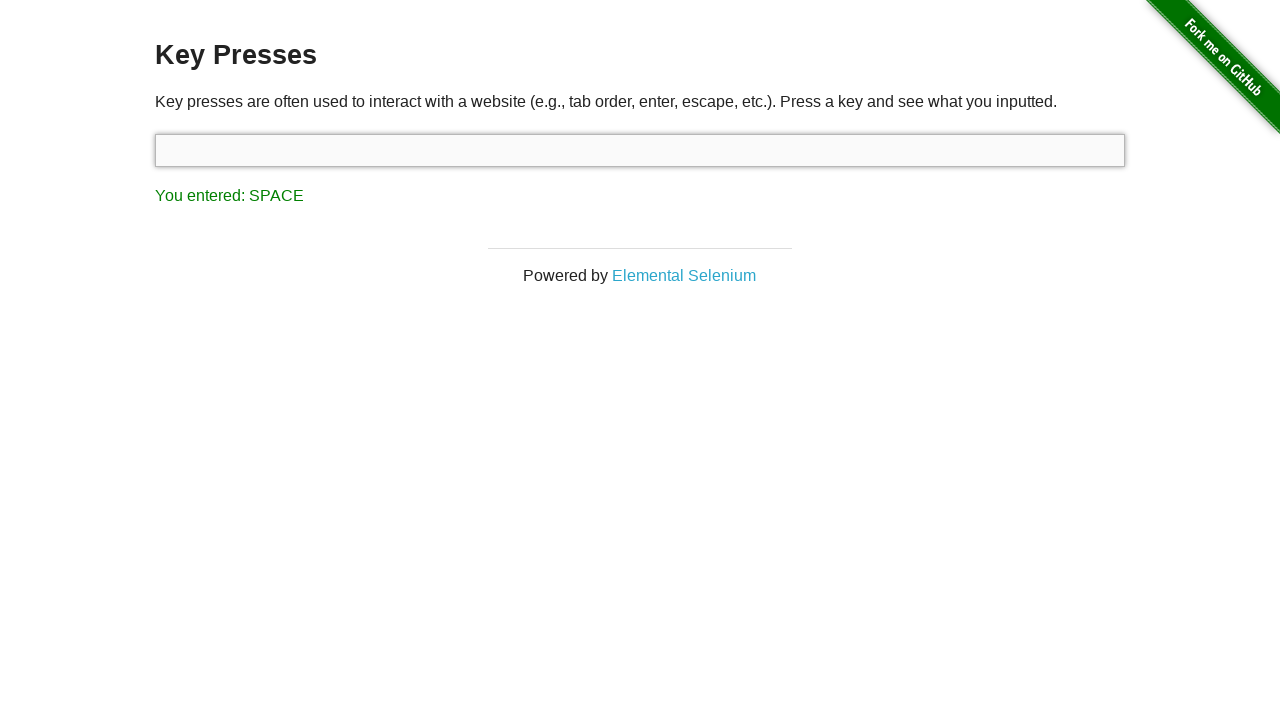

Retrieved result text content
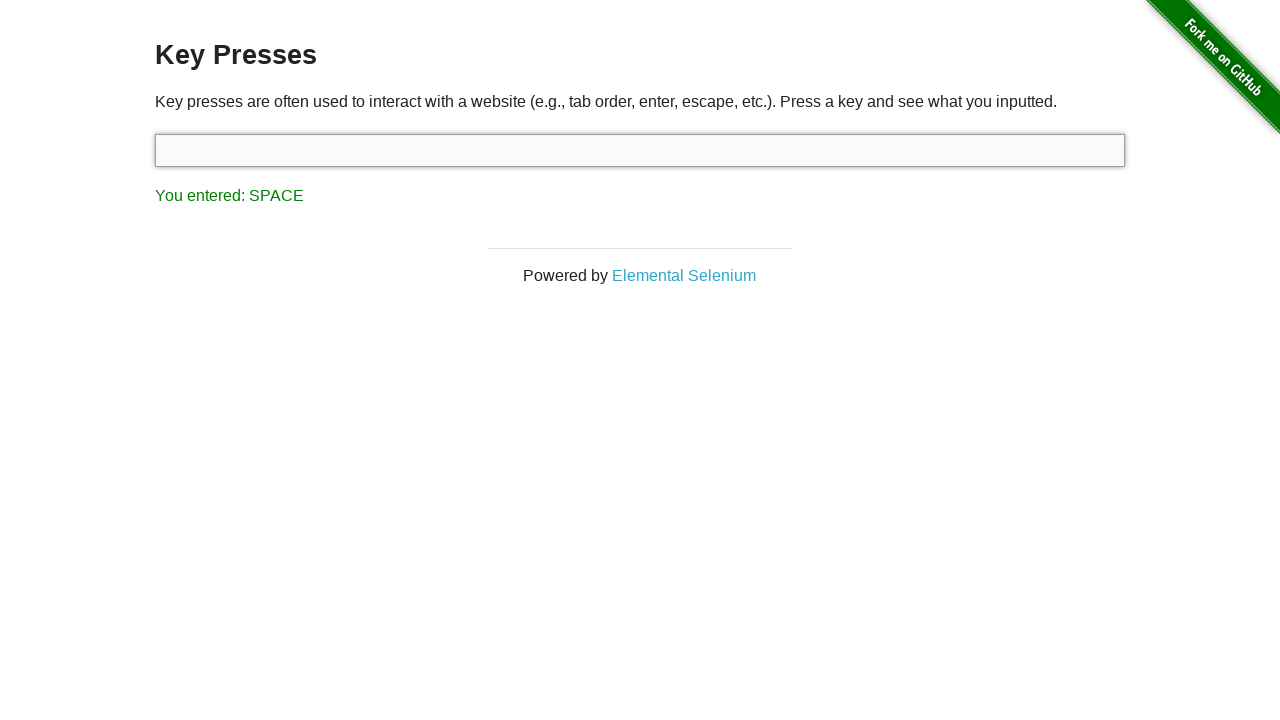

Verified result text shows 'You entered: SPACE'
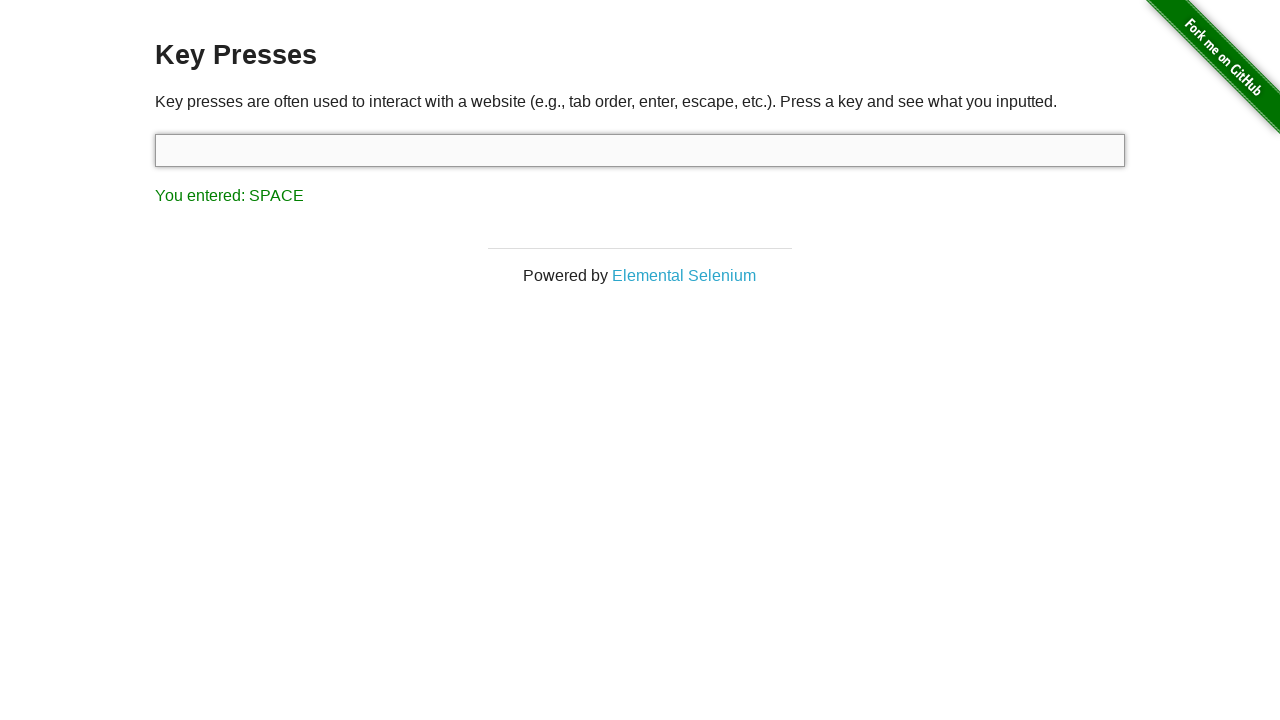

Pressed Left Arrow key using keyboard
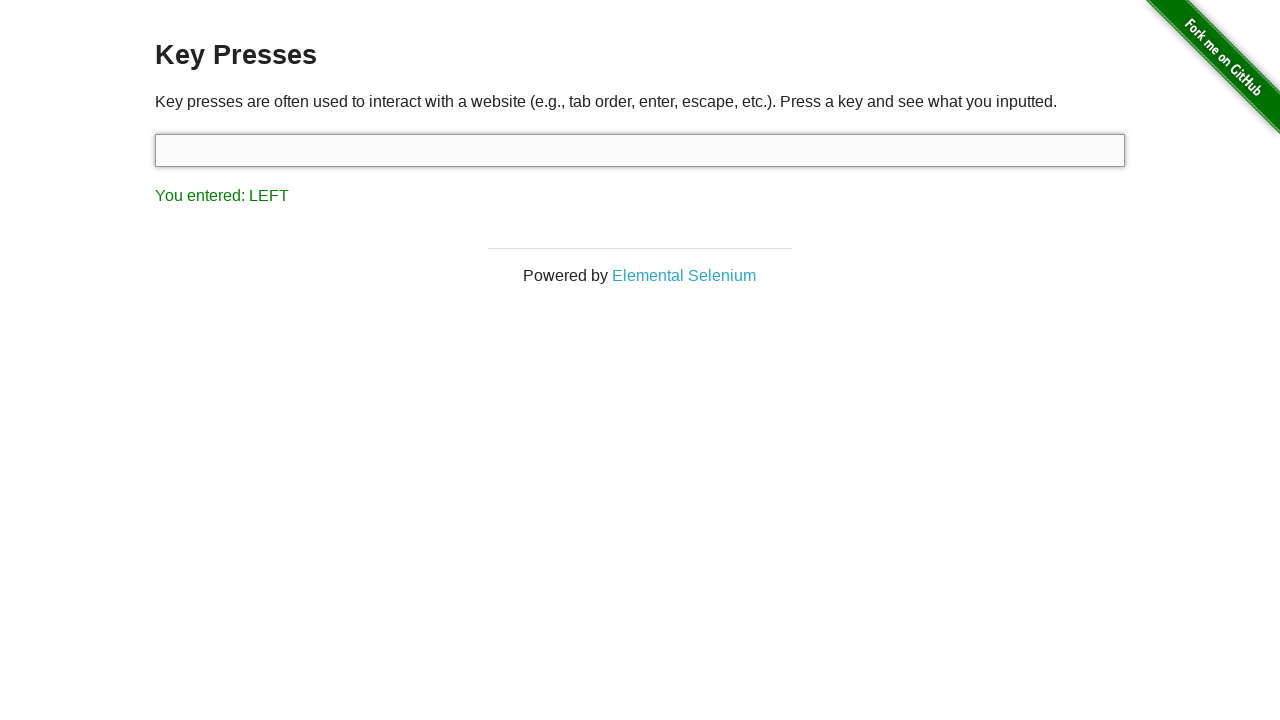

Retrieved updated result text content after Left Arrow press
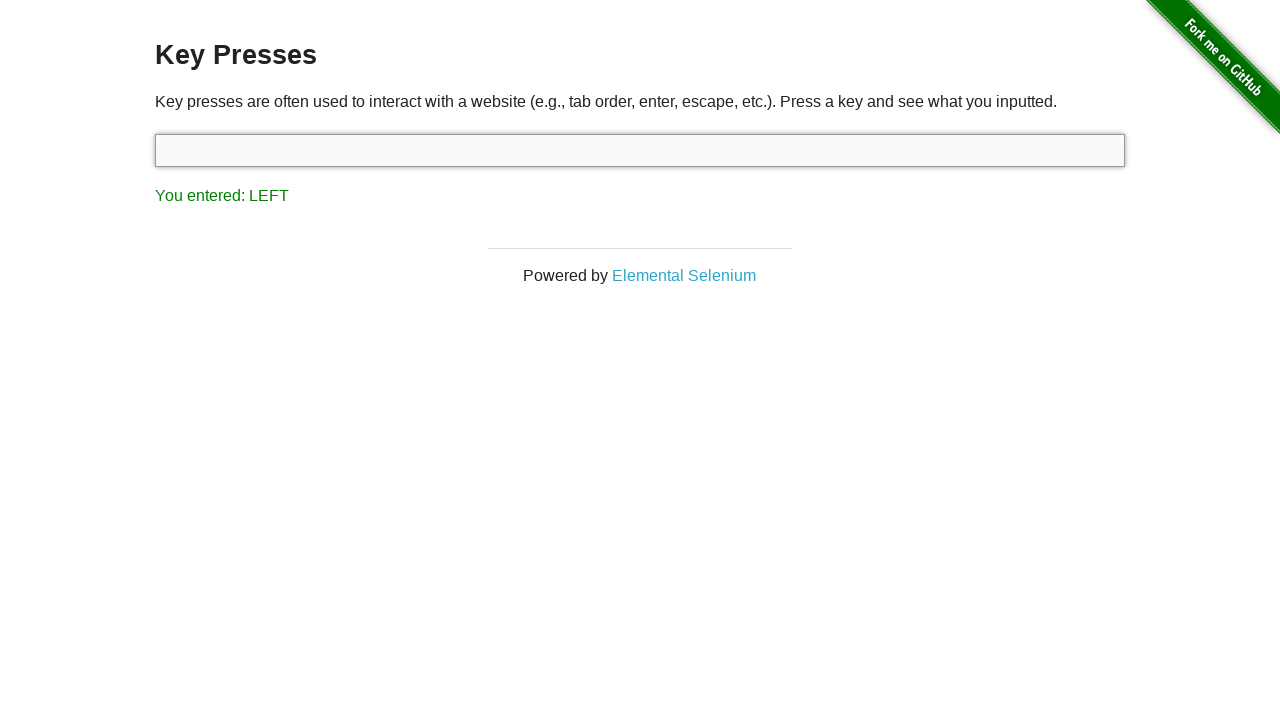

Verified result text shows 'You entered: LEFT'
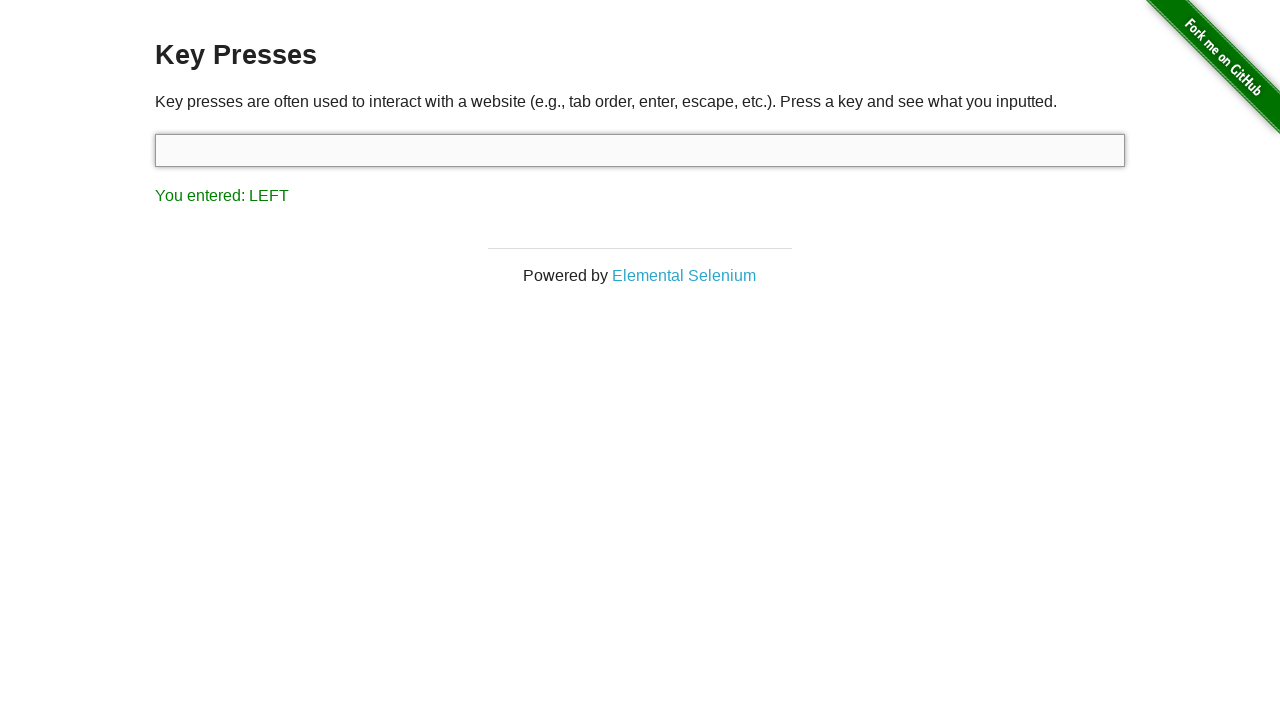

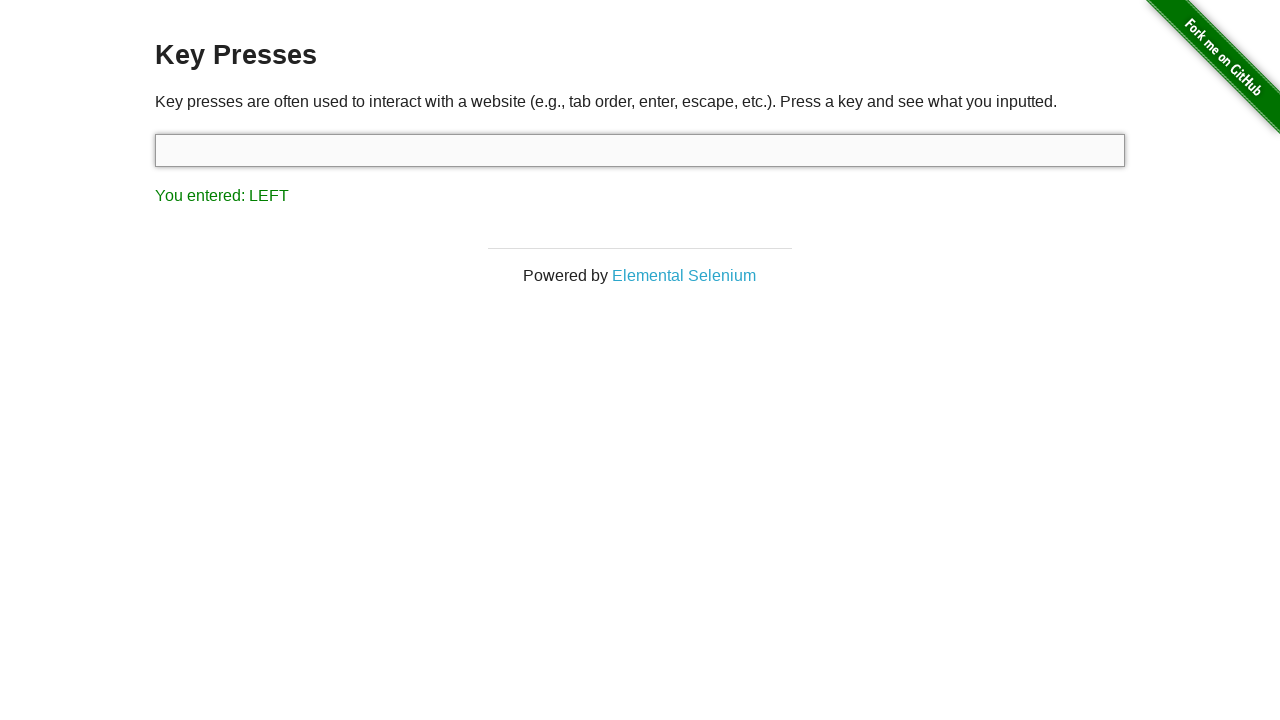